Tests drag and drop functionality by dragging an element to a drop zone using click-and-hold, then performs a drag-and-drop by offset on another element.

Starting URL: https://www.leafground.com/drag.xhtml

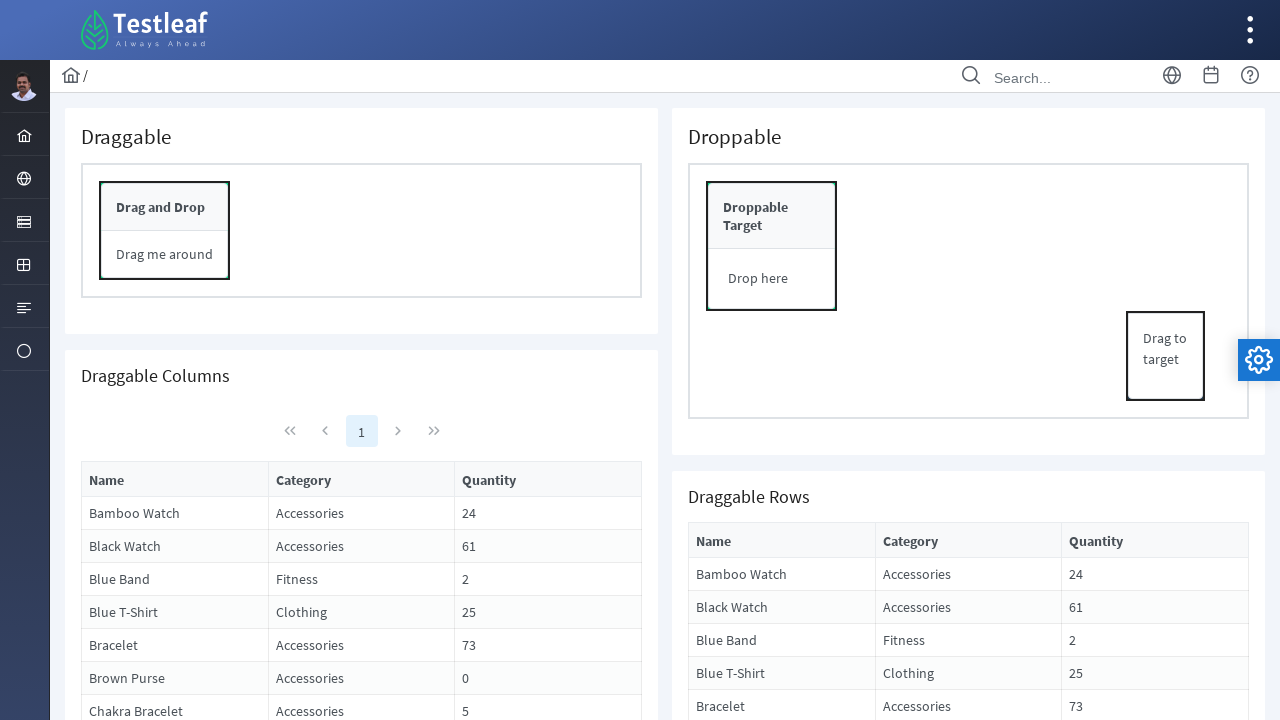

Dragged element to drop target using drag_to() at (772, 246)
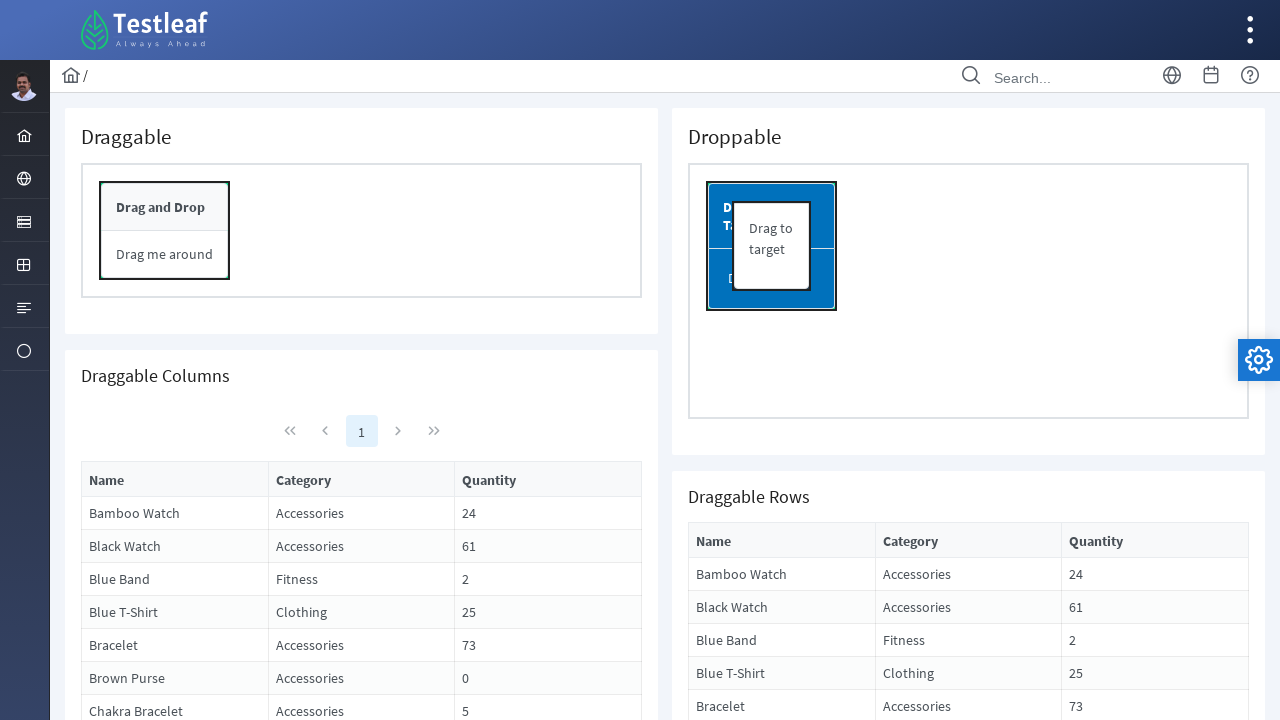

Moved mouse to center of panel element at (165, 231)
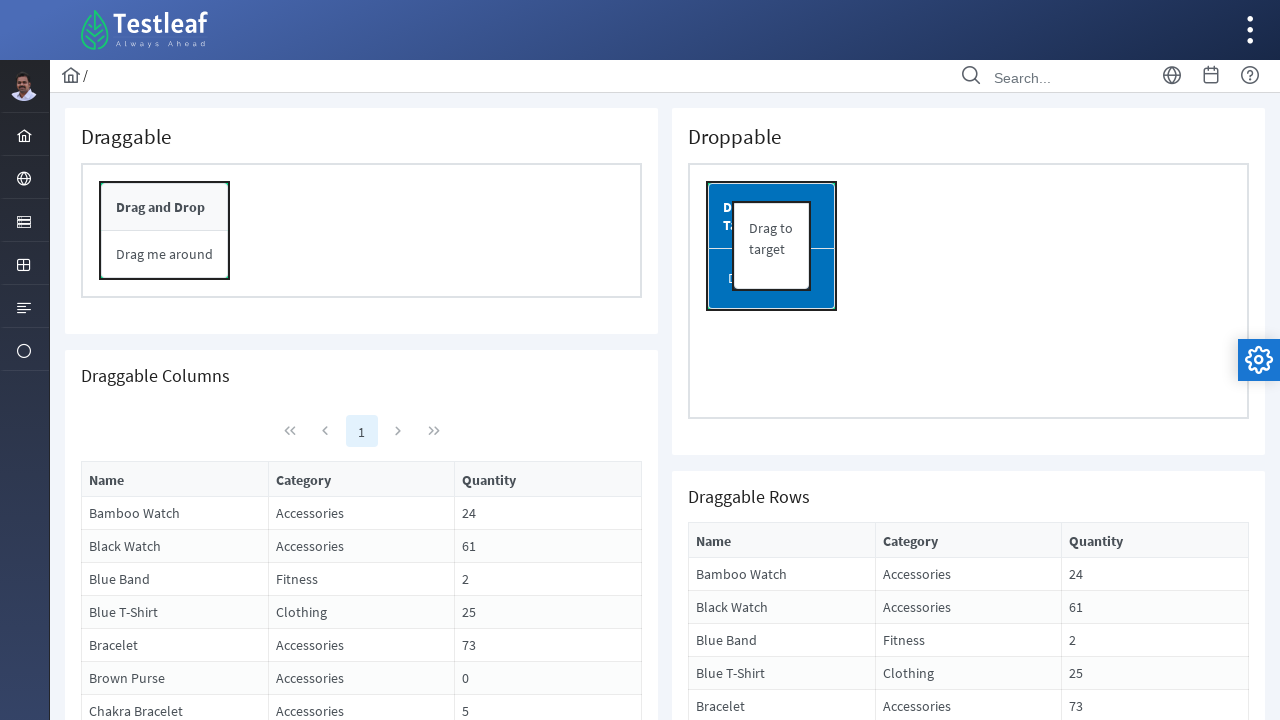

Pressed mouse button down to start dragging at (165, 231)
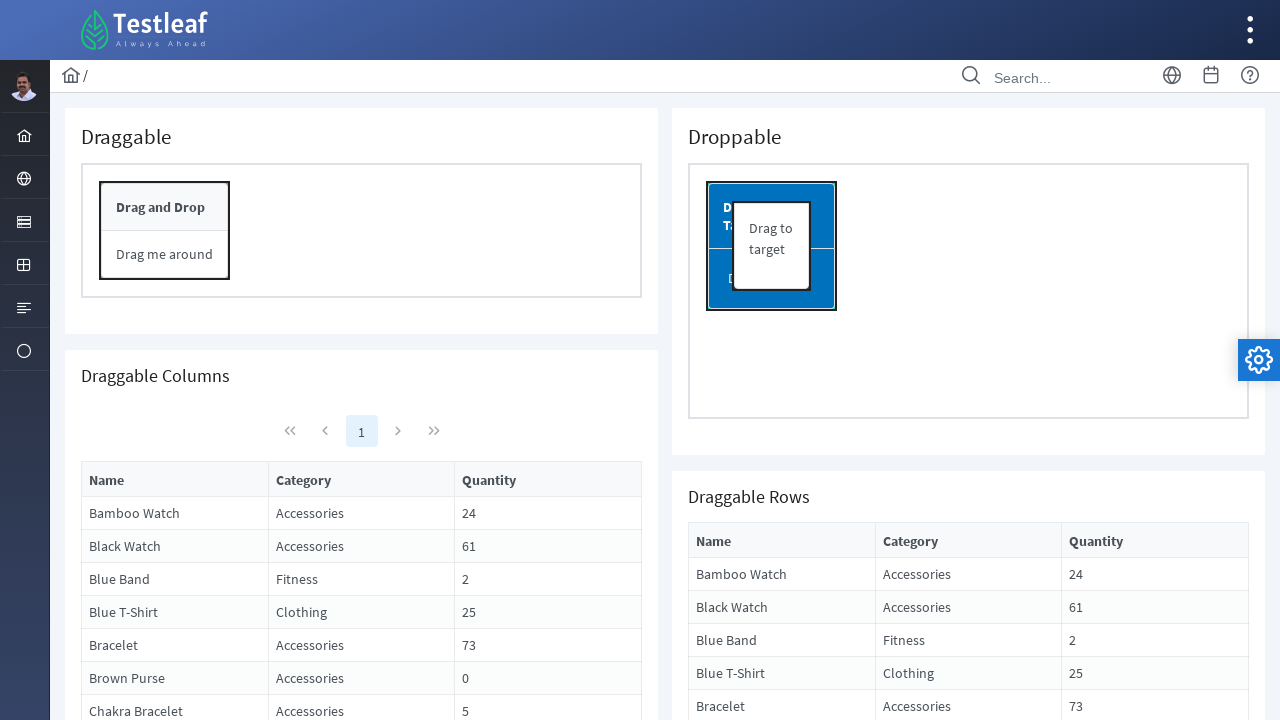

Dragged panel by offset (200, 200) pixels at (365, 431)
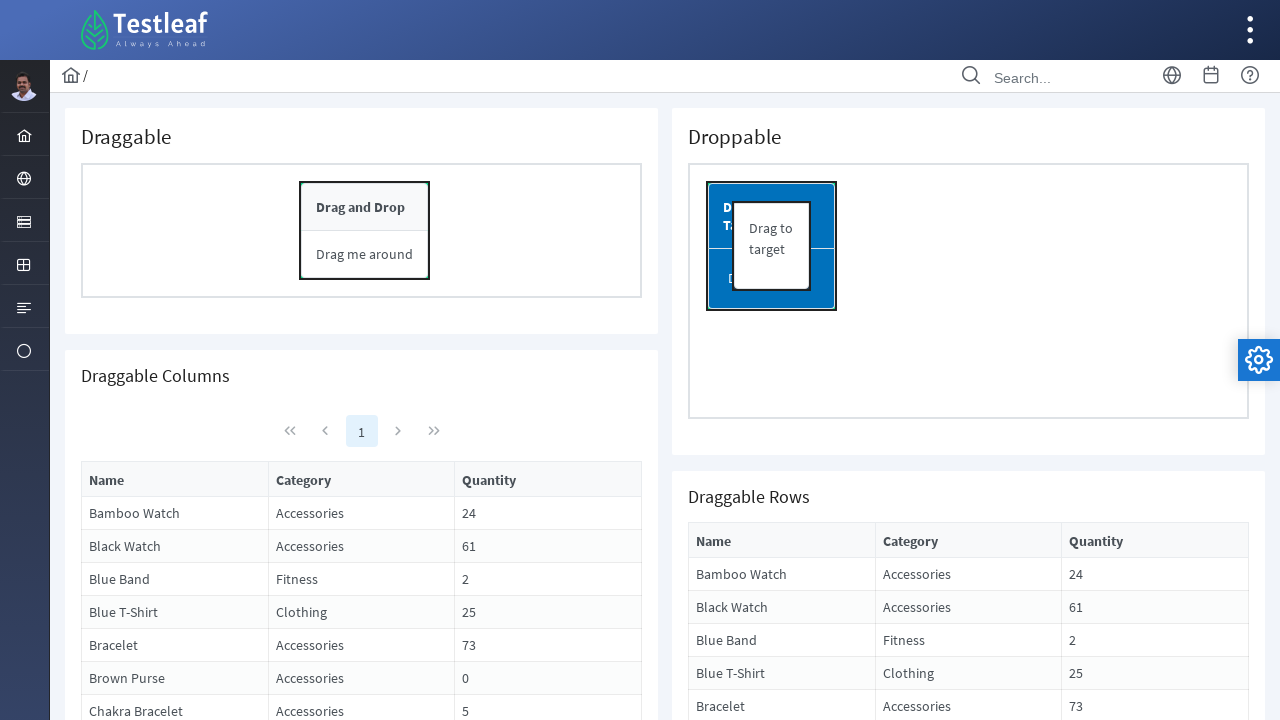

Released mouse button to complete drag and drop at (365, 431)
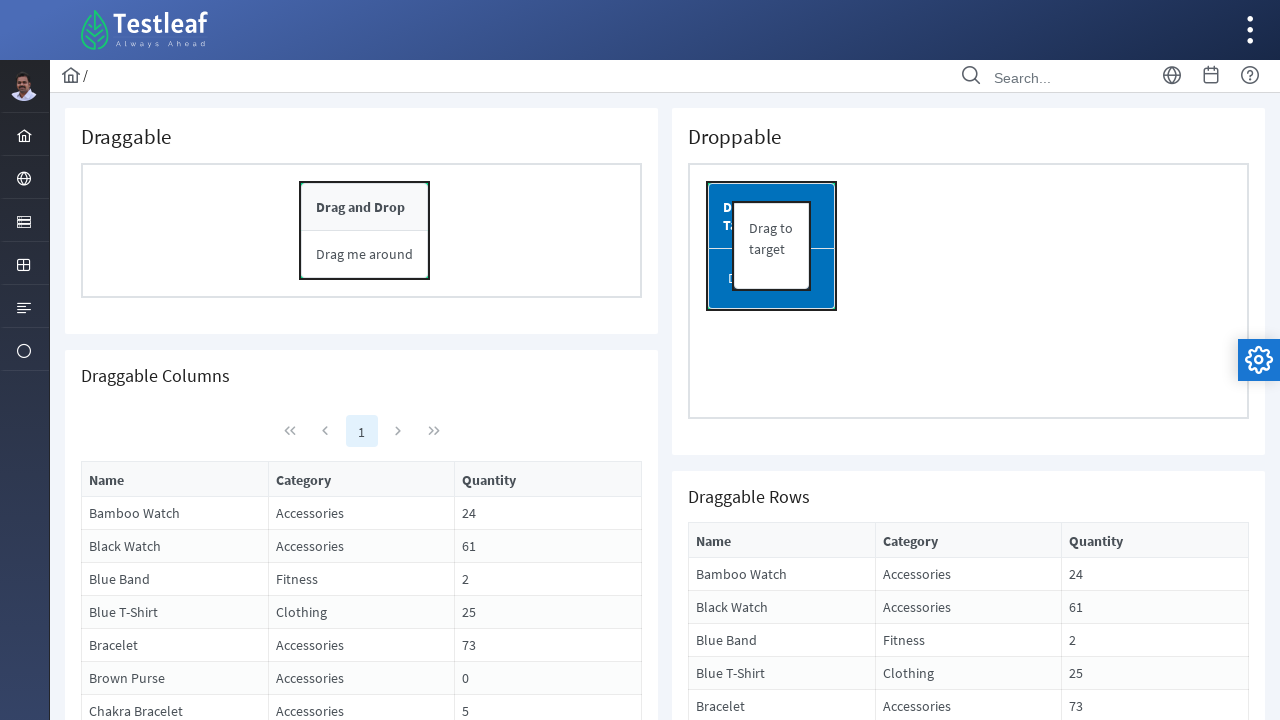

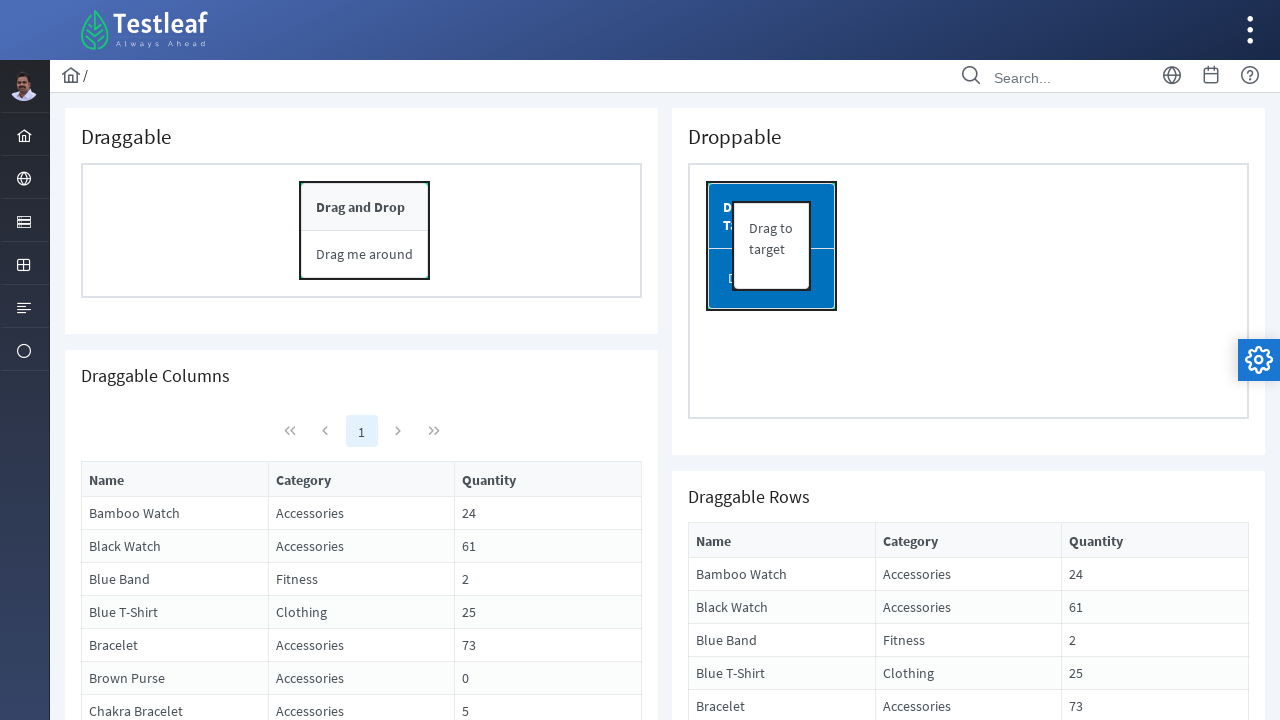